Tests browser navigation functionality by navigating to a phonebook contacts app and using back, forward, and refresh navigation methods

Starting URL: https://contacts-app.tobbymarshall815.vercel.app/

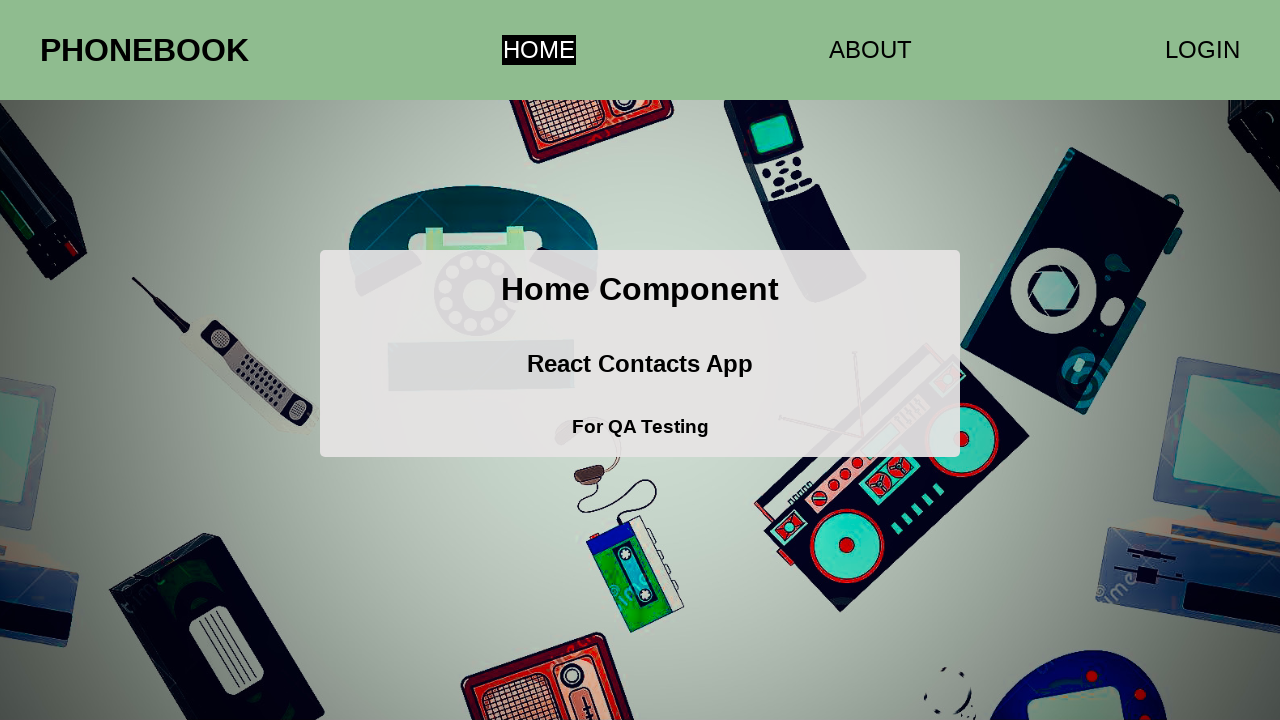

Navigated back in browser history
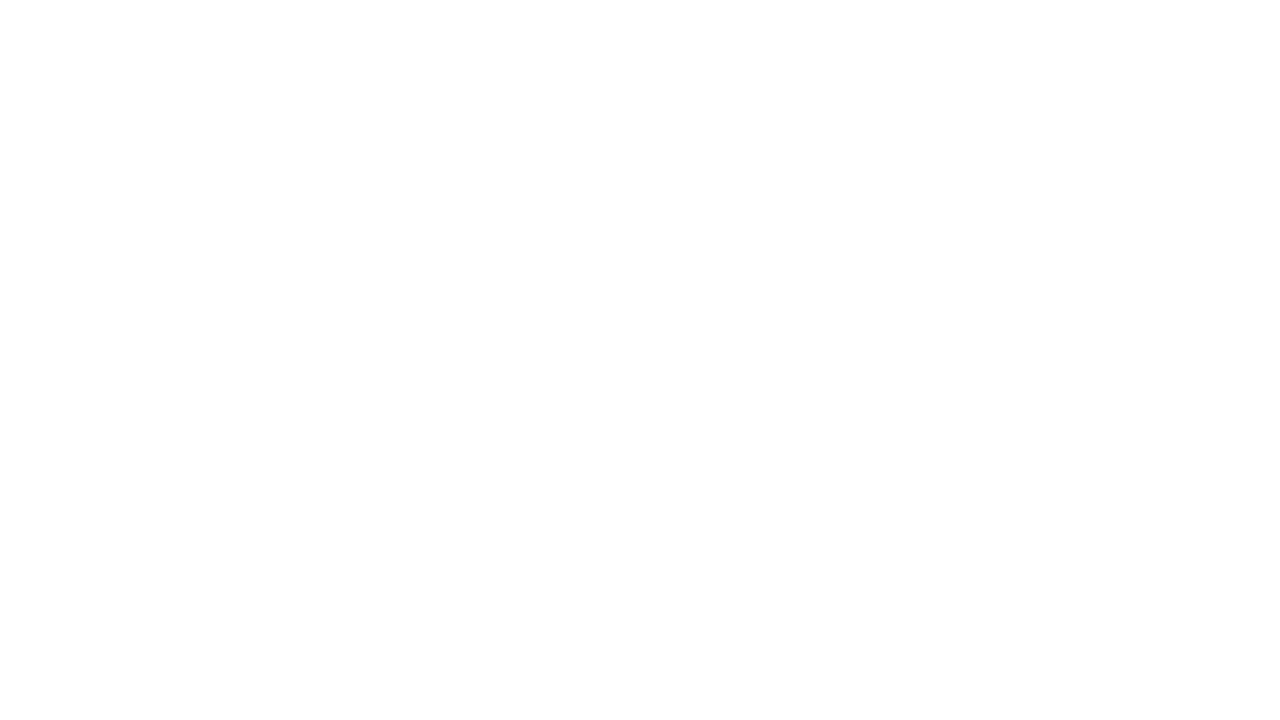

Navigated forward in browser history
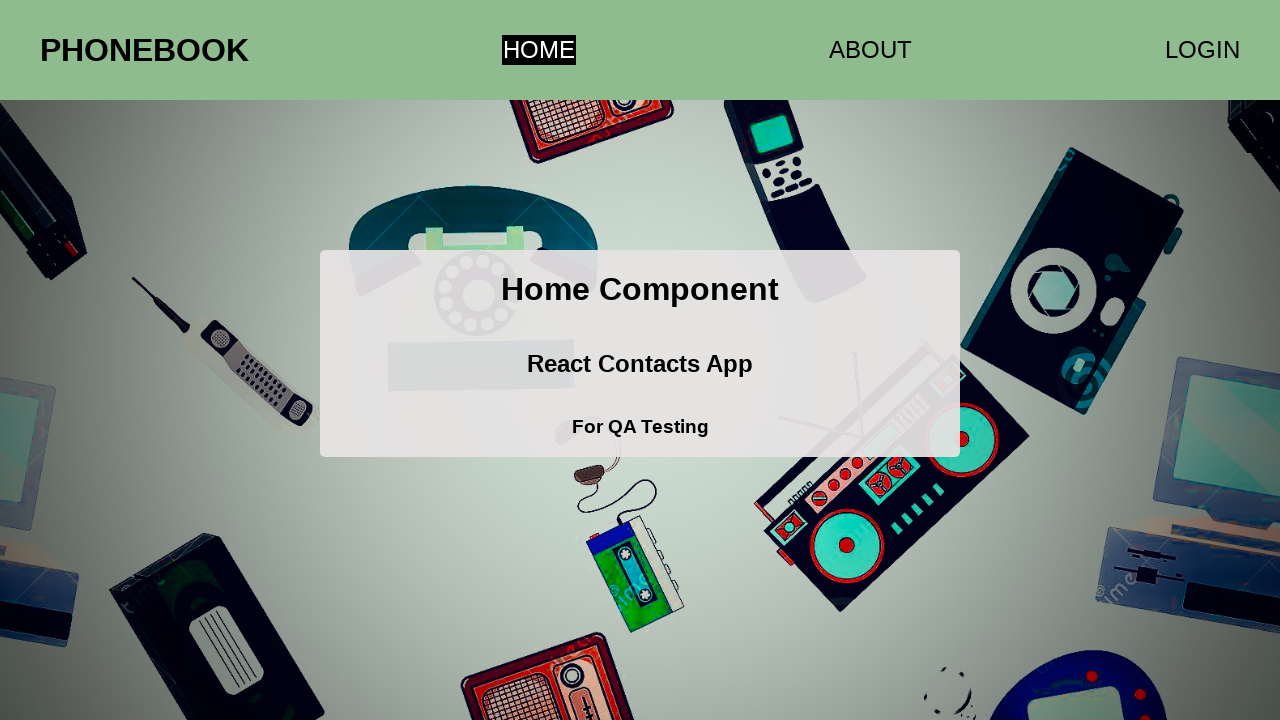

Refreshed the page
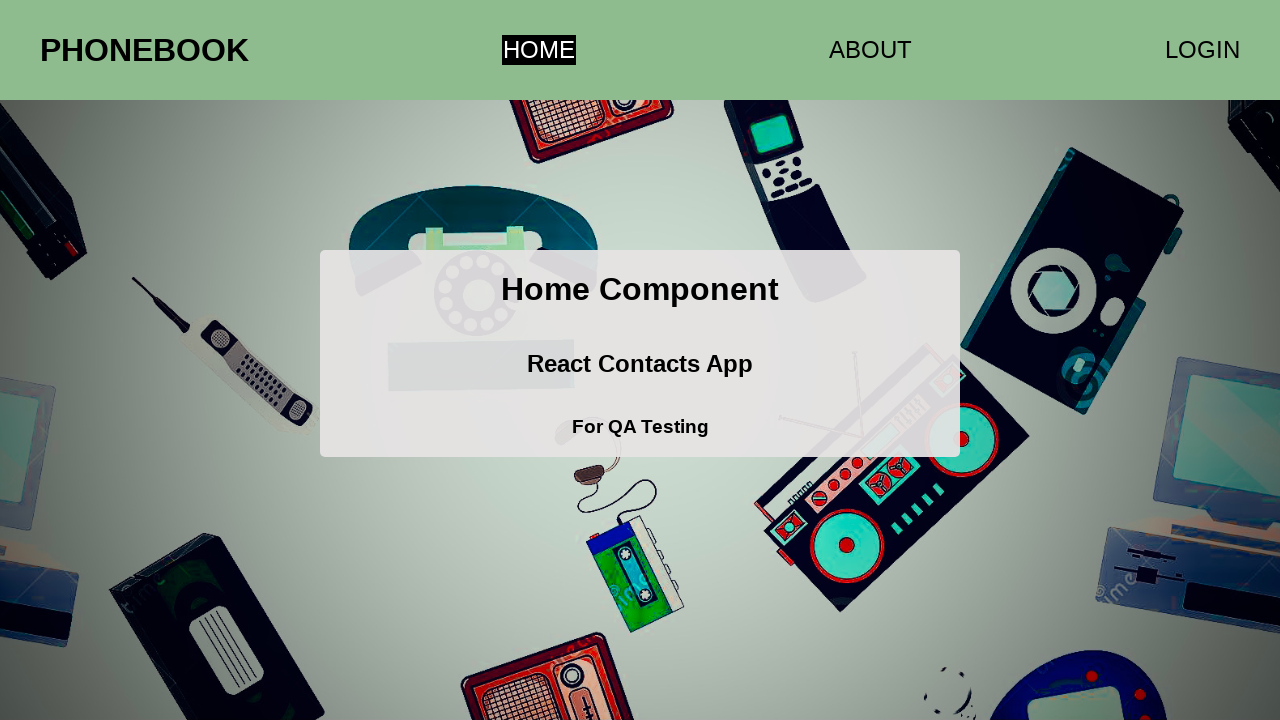

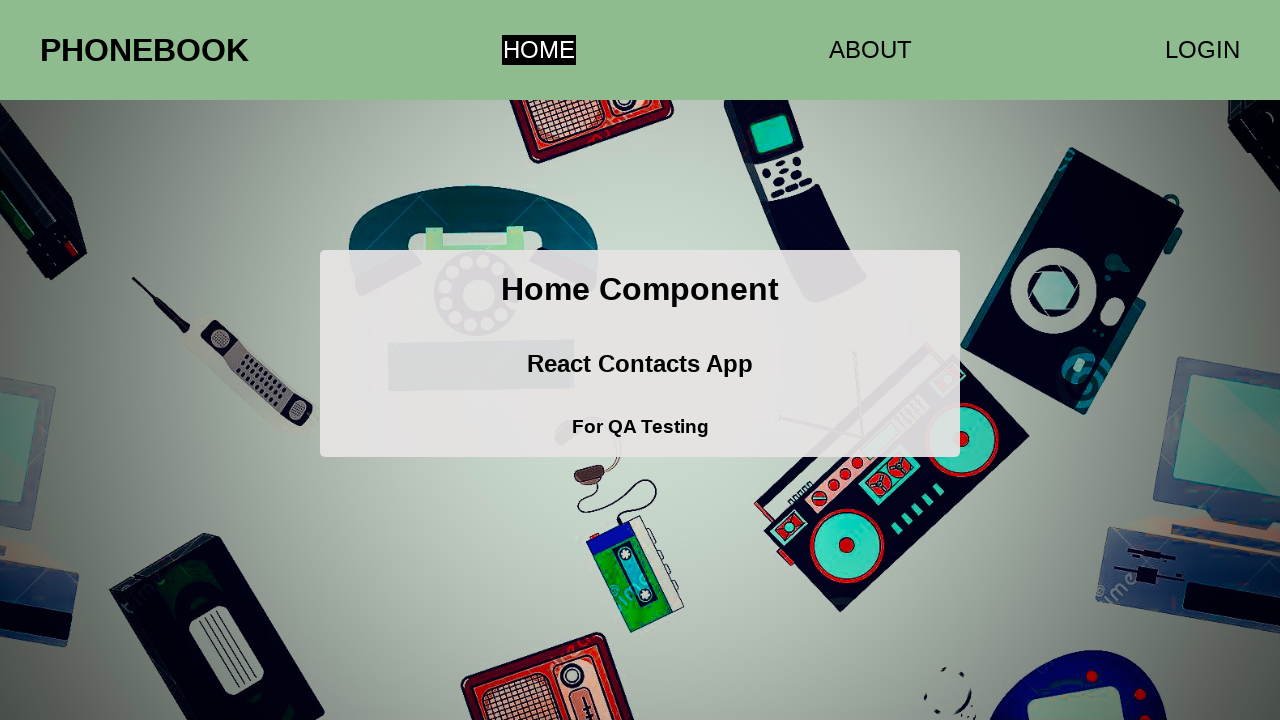